Tests JavaScript alert handling by clicking a button that triggers a confirmation alert and accepting it

Starting URL: http://www.tizag.com/javascriptT/javascriptalert.php

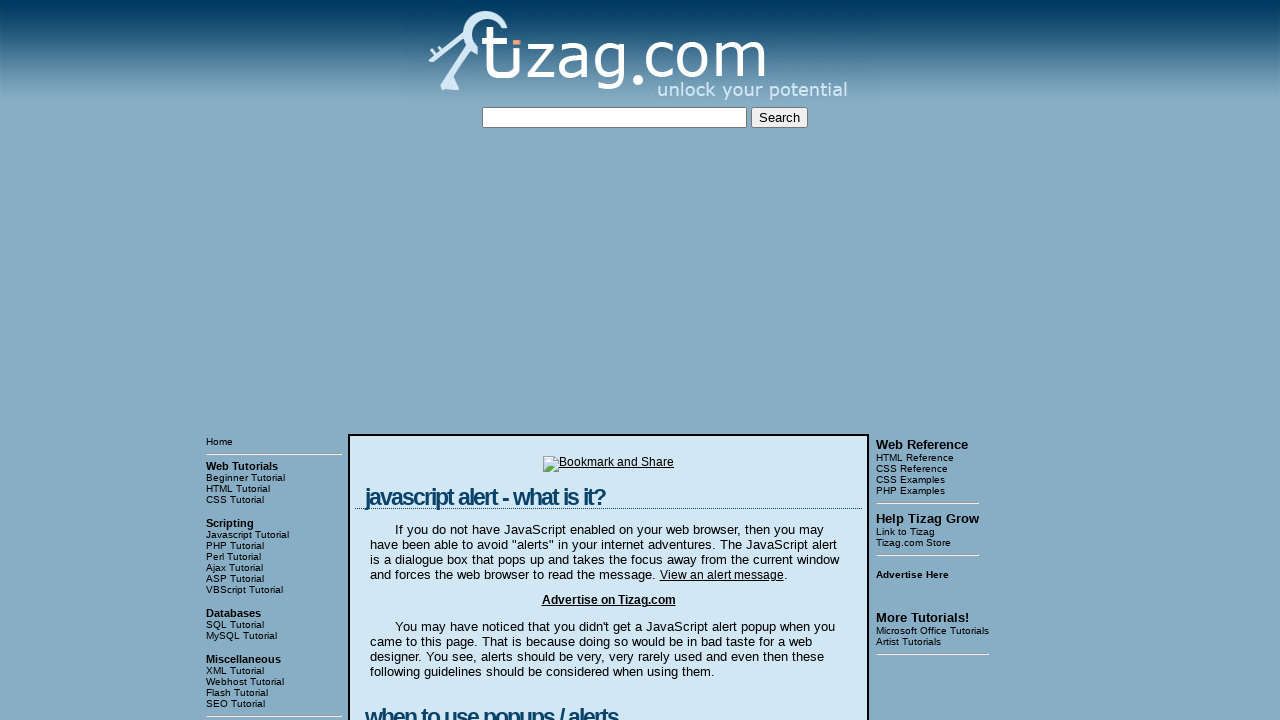

Clicked Confirmation Alert button to trigger JavaScript alert at (428, 361) on xpath=//input[@value='Confirmation Alert']
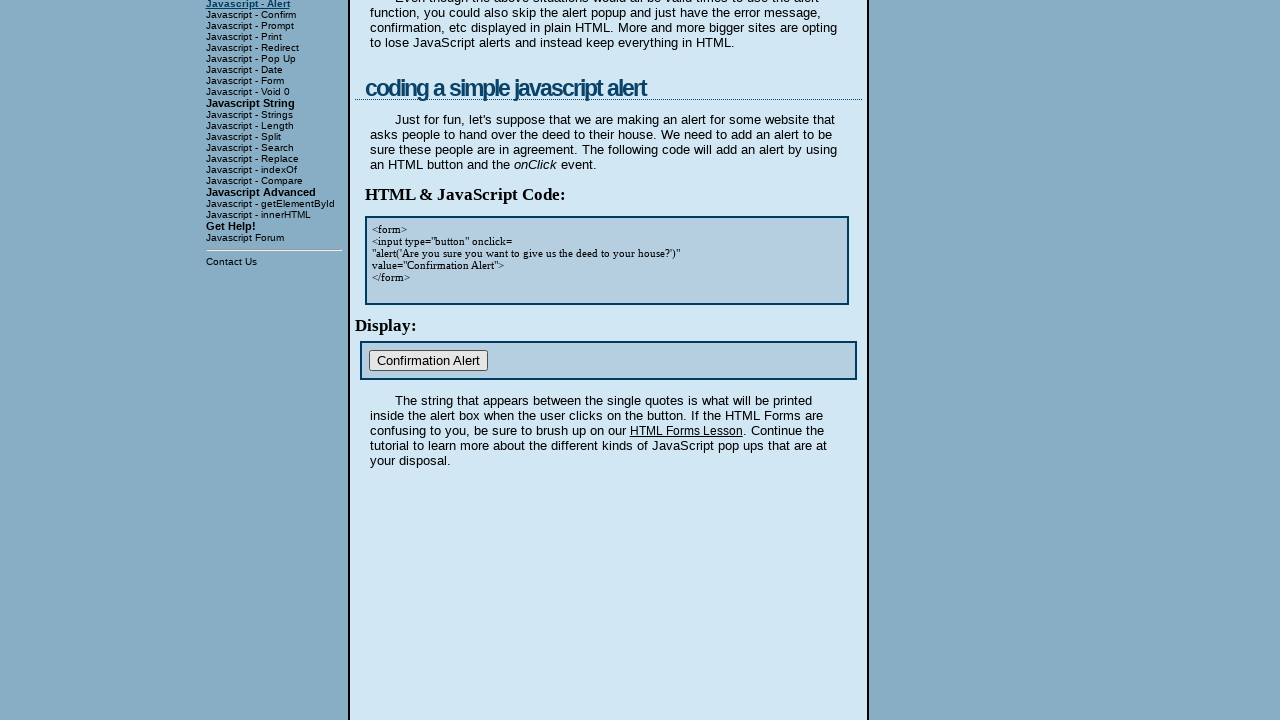

Set up dialog handler to automatically accept alerts
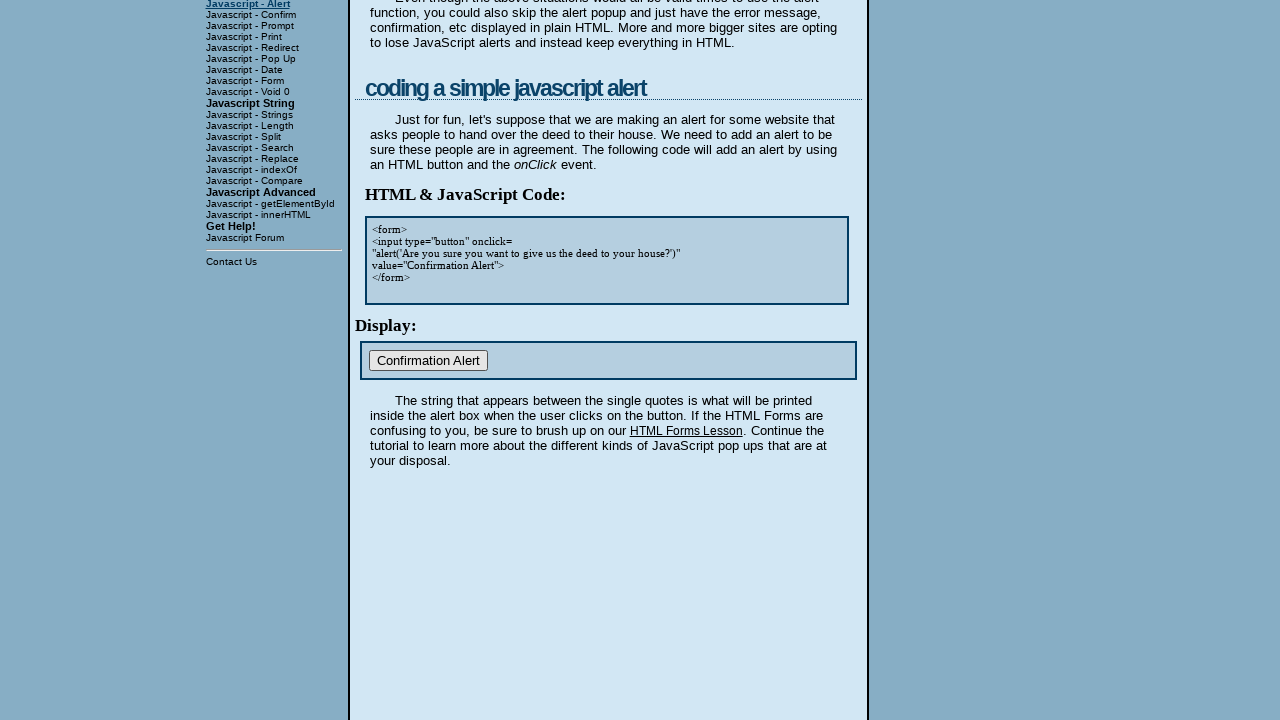

Clicked Confirmation Alert button again with dialog handler active at (428, 361) on xpath=//input[@value='Confirmation Alert']
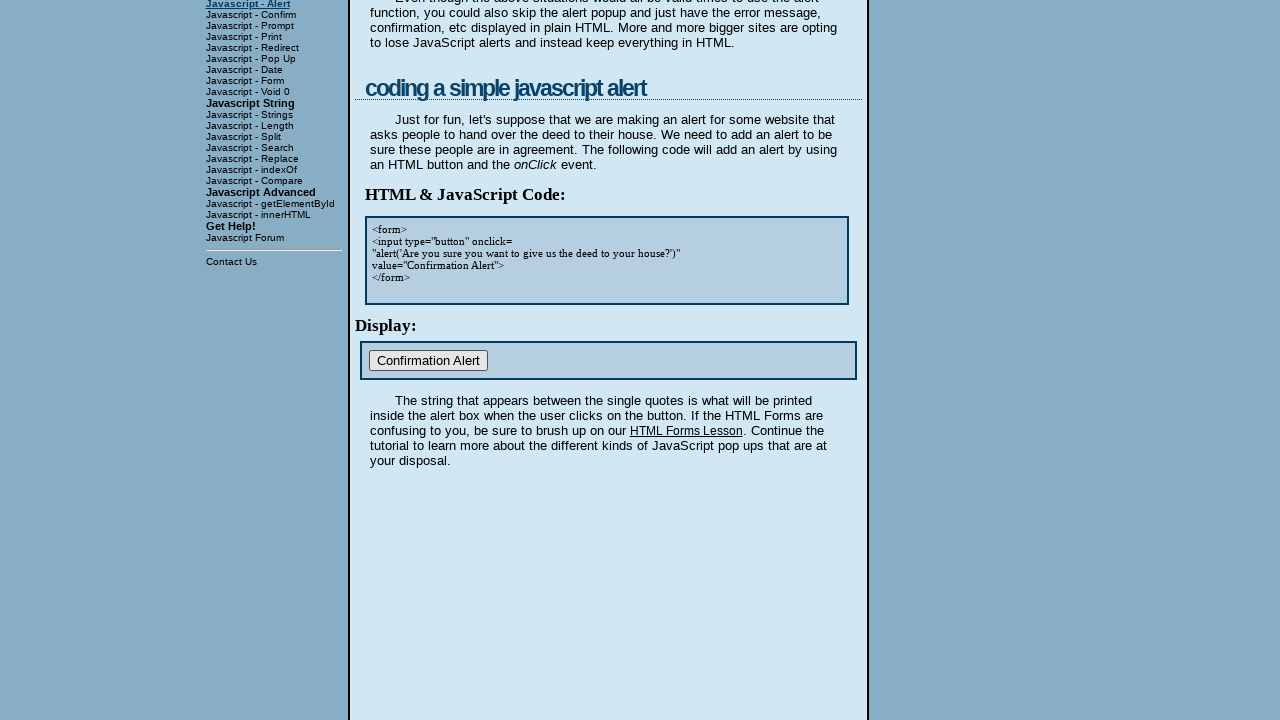

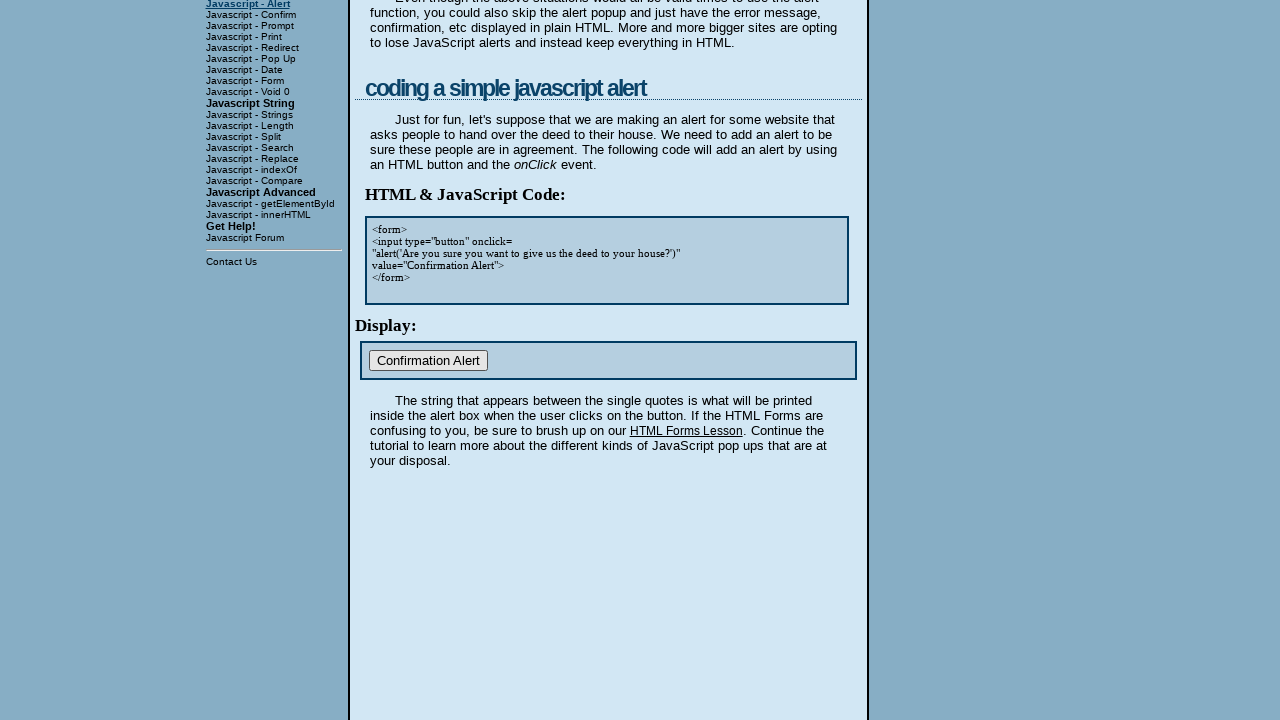